Tests checkbox selection by verifying initial state, clicking specific checkboxes, and verifying the result message

Starting URL: https://kristinek.github.io/site/examples/actions

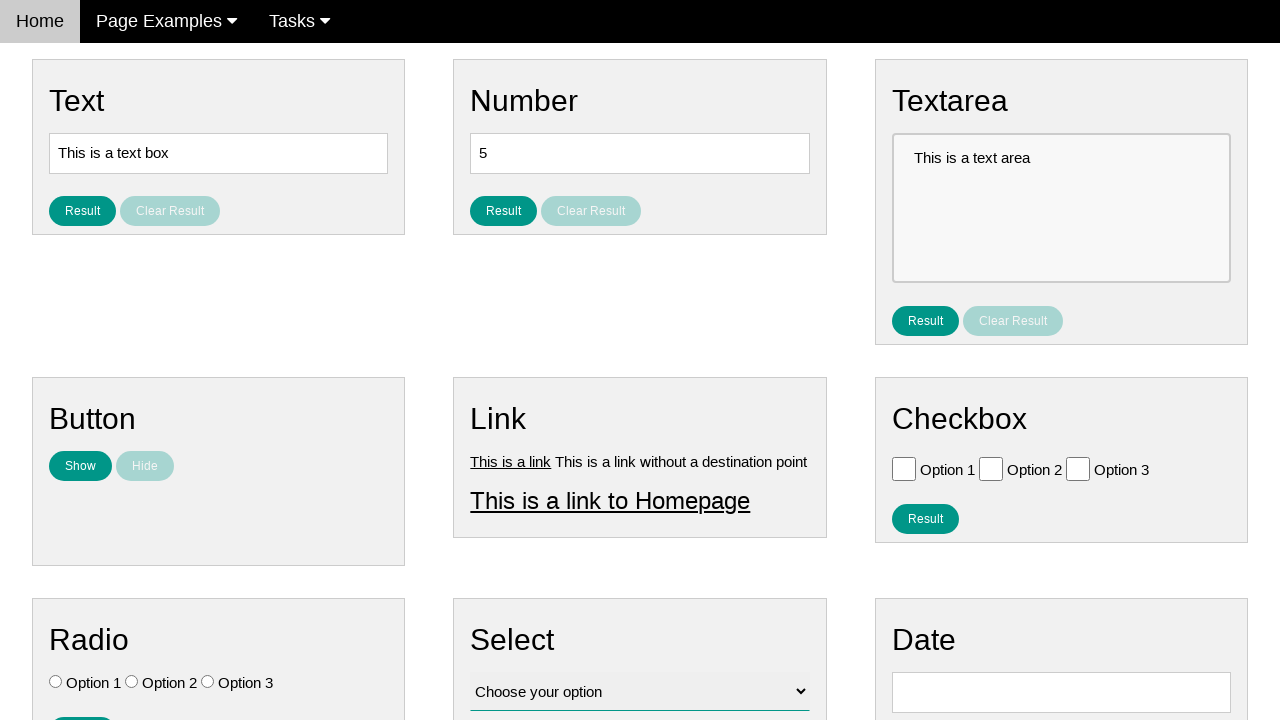

Navigated to checkbox selection test page
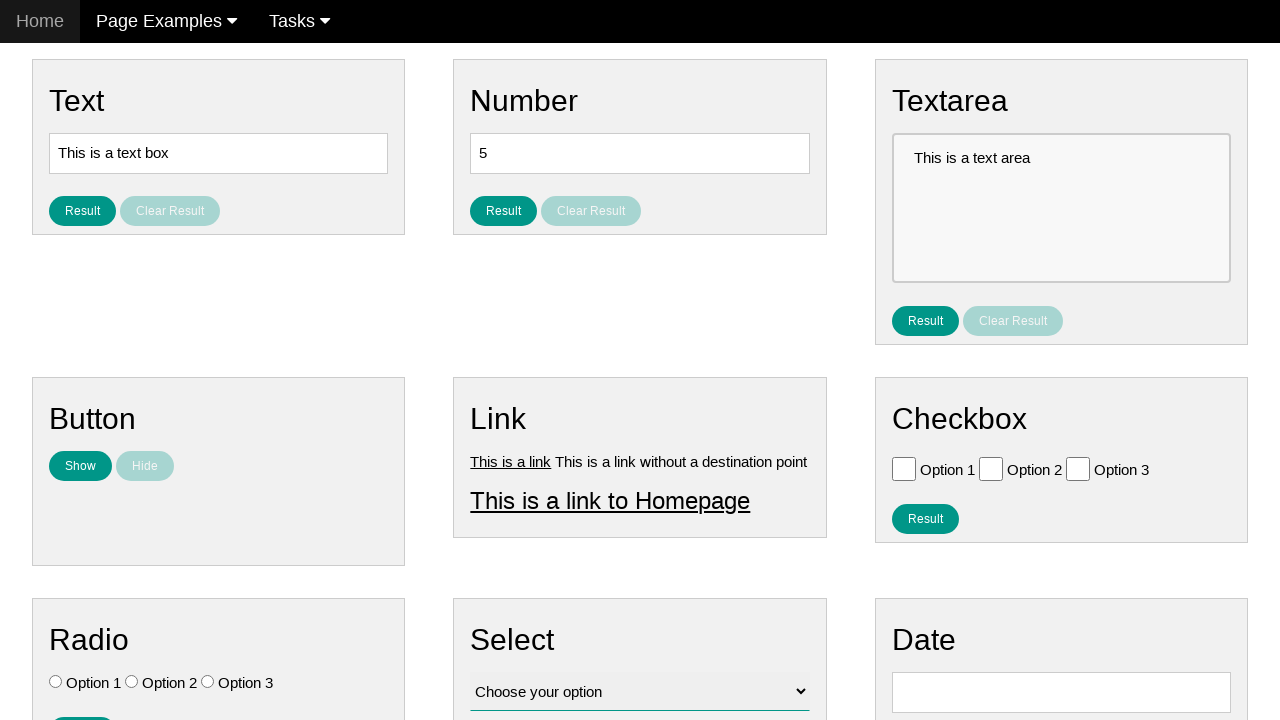

Located all checkboxes on the page
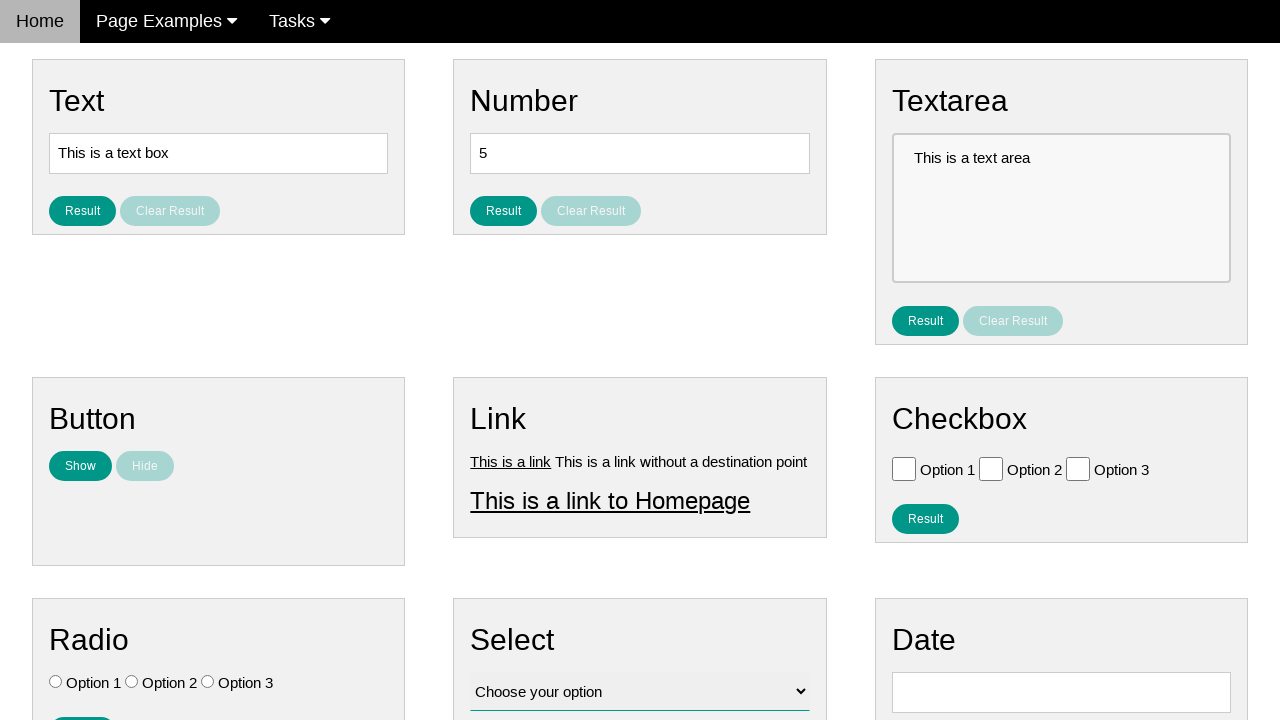

Verified all checkboxes are initially unchecked
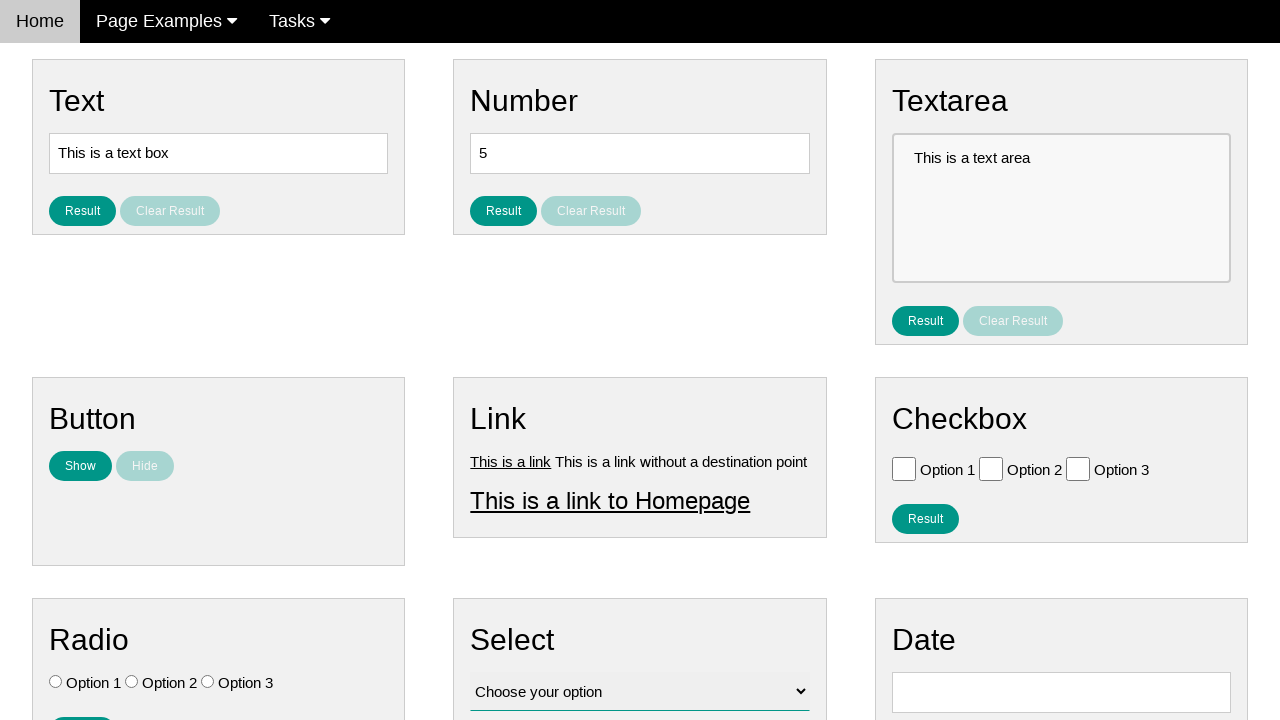

Located Option 2 checkbox
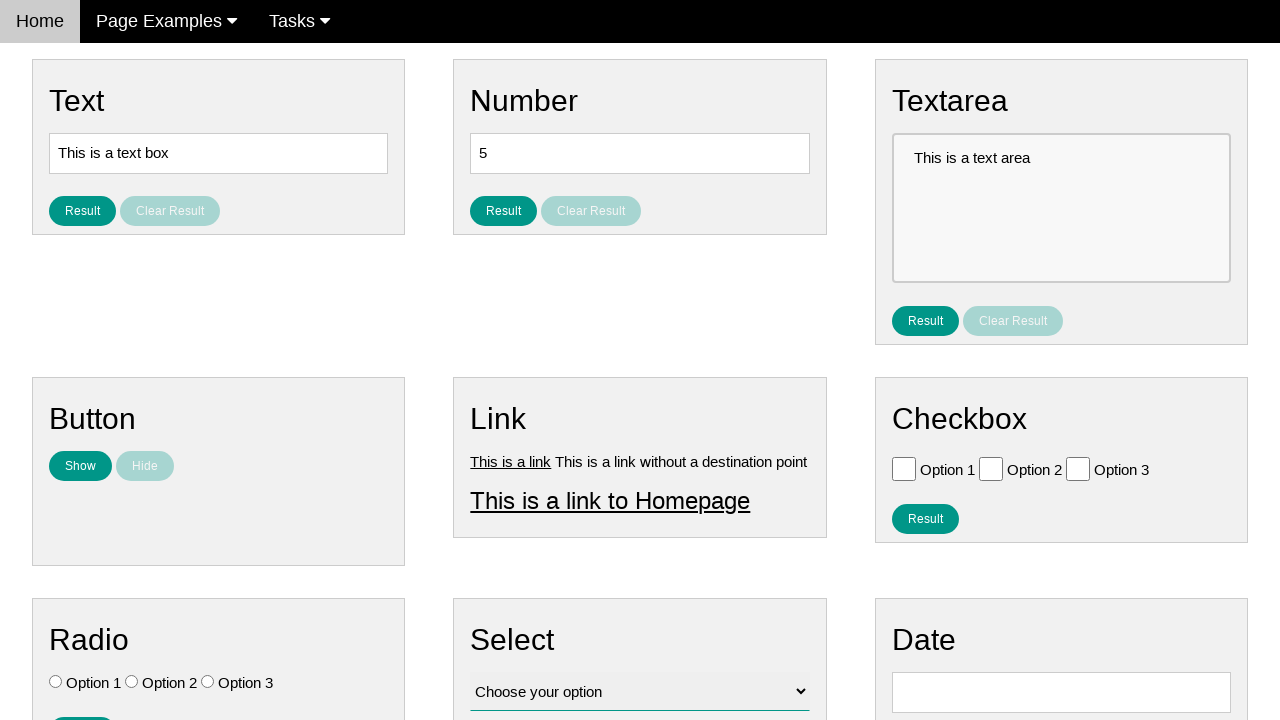

Clicked Option 2 checkbox at (991, 468) on .w3-check[type='checkbox'][value='Option 2']
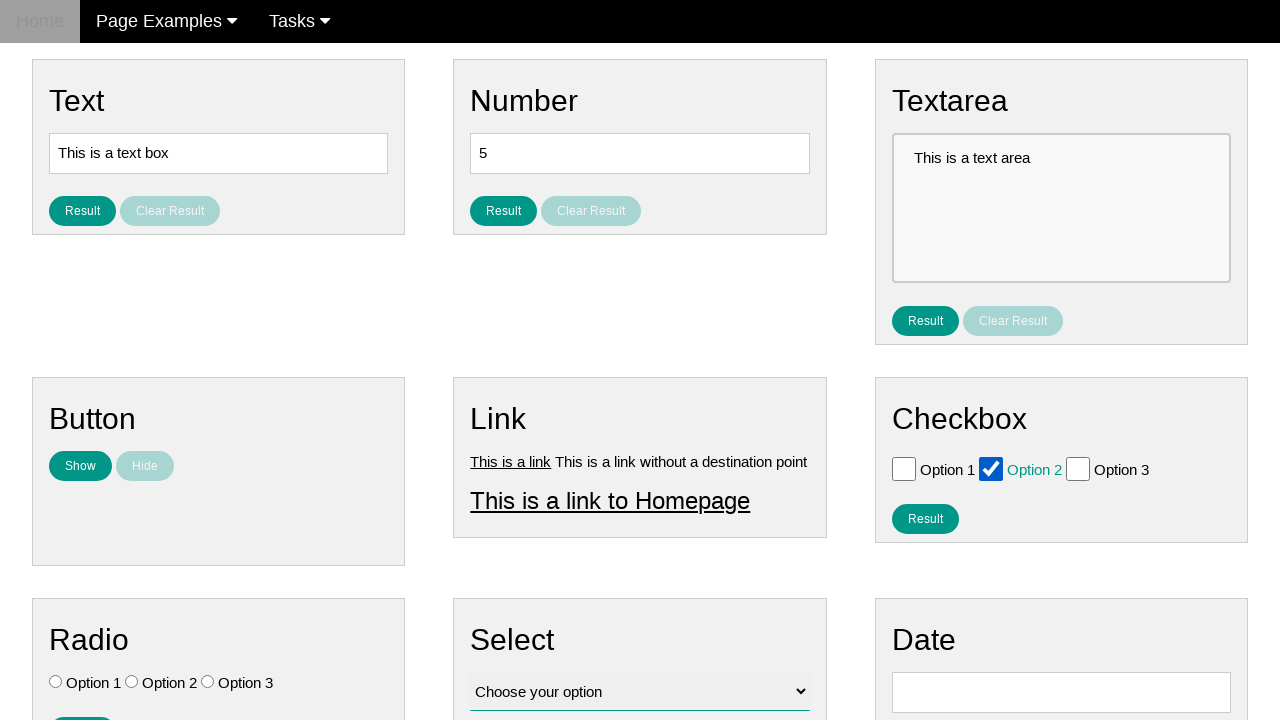

Located Option 3 checkbox
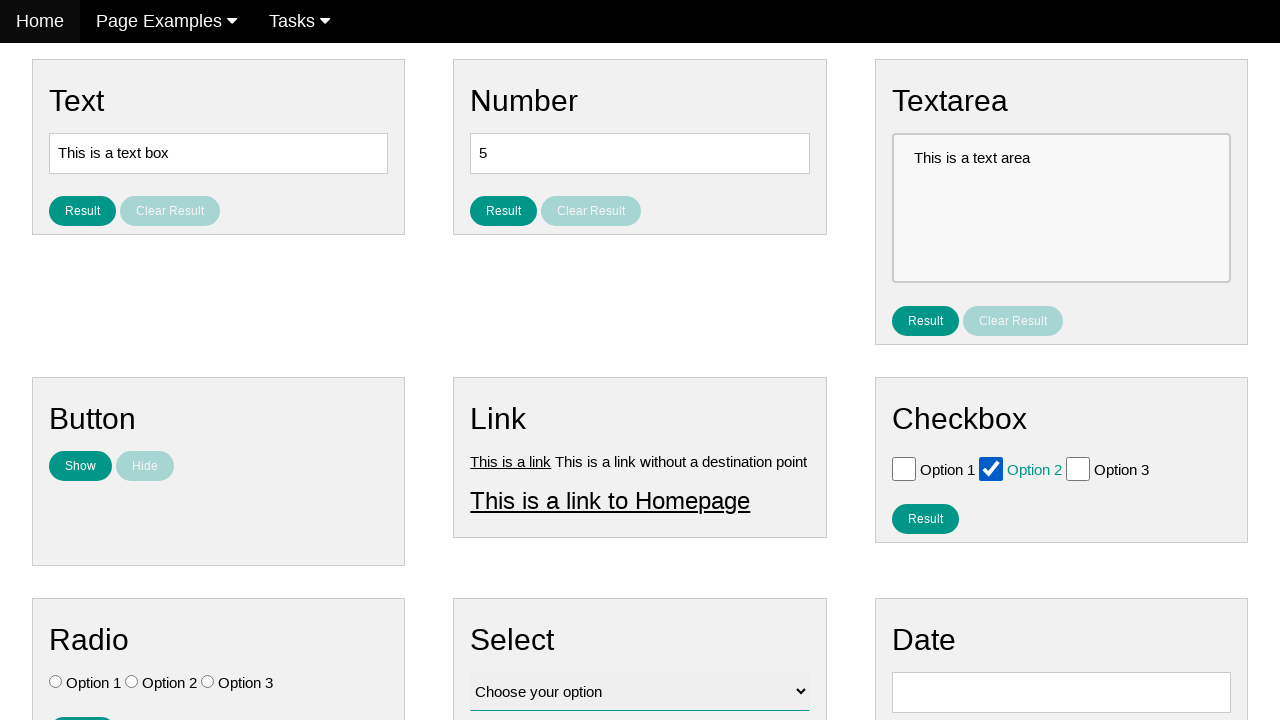

Clicked Option 3 checkbox at (1078, 468) on .w3-check[type='checkbox'][value='Option 3']
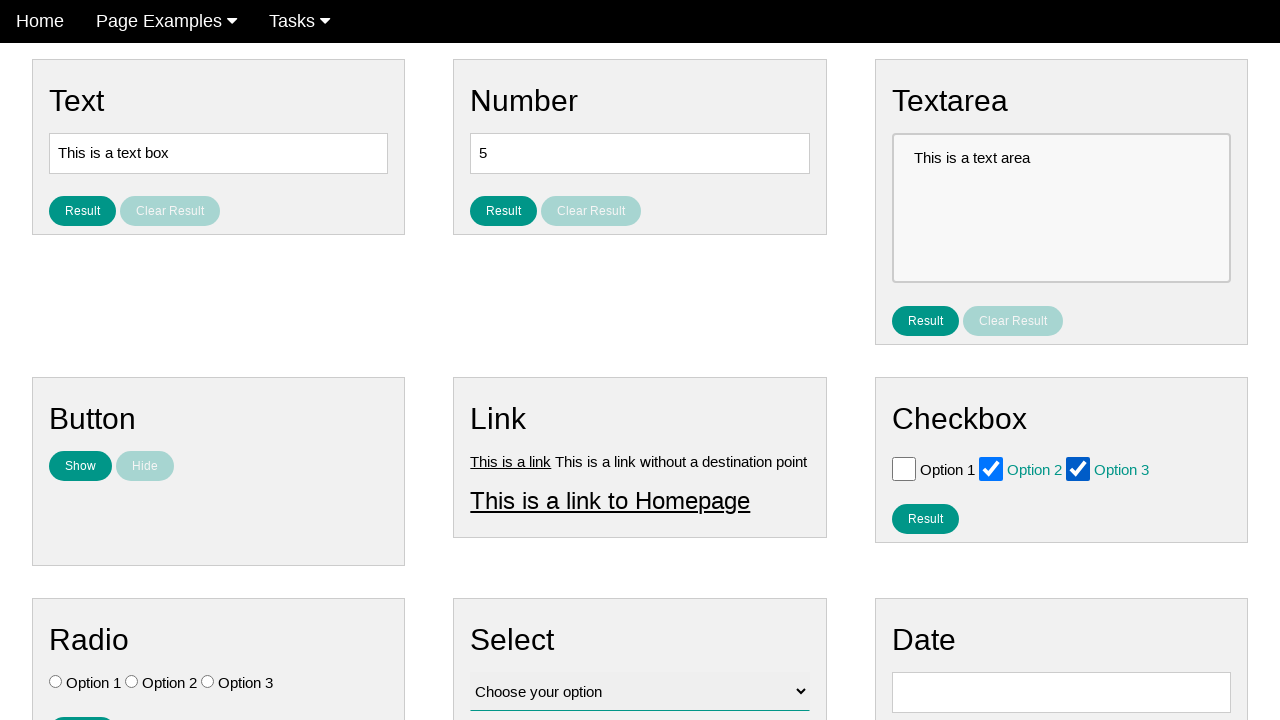

Clicked result button to display selection at (925, 518) on #result_button_checkbox
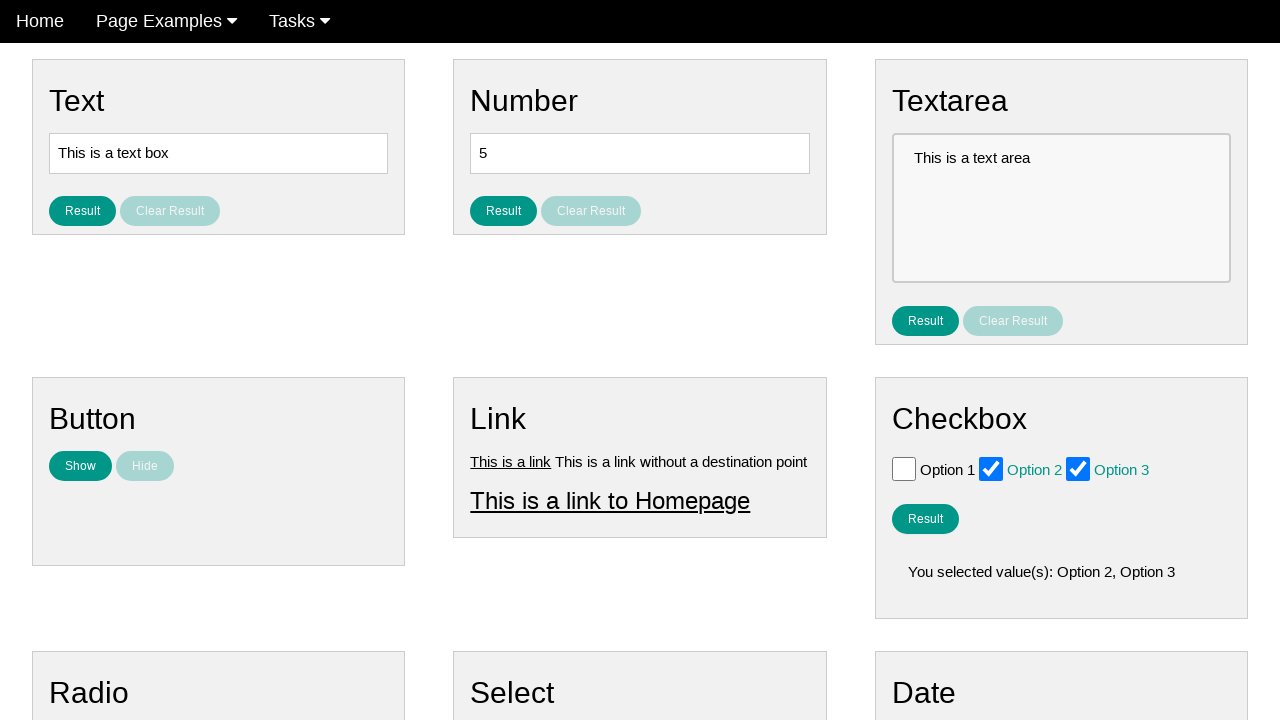

Verified result message shows 'You selected value(s): Option 2, Option 3'
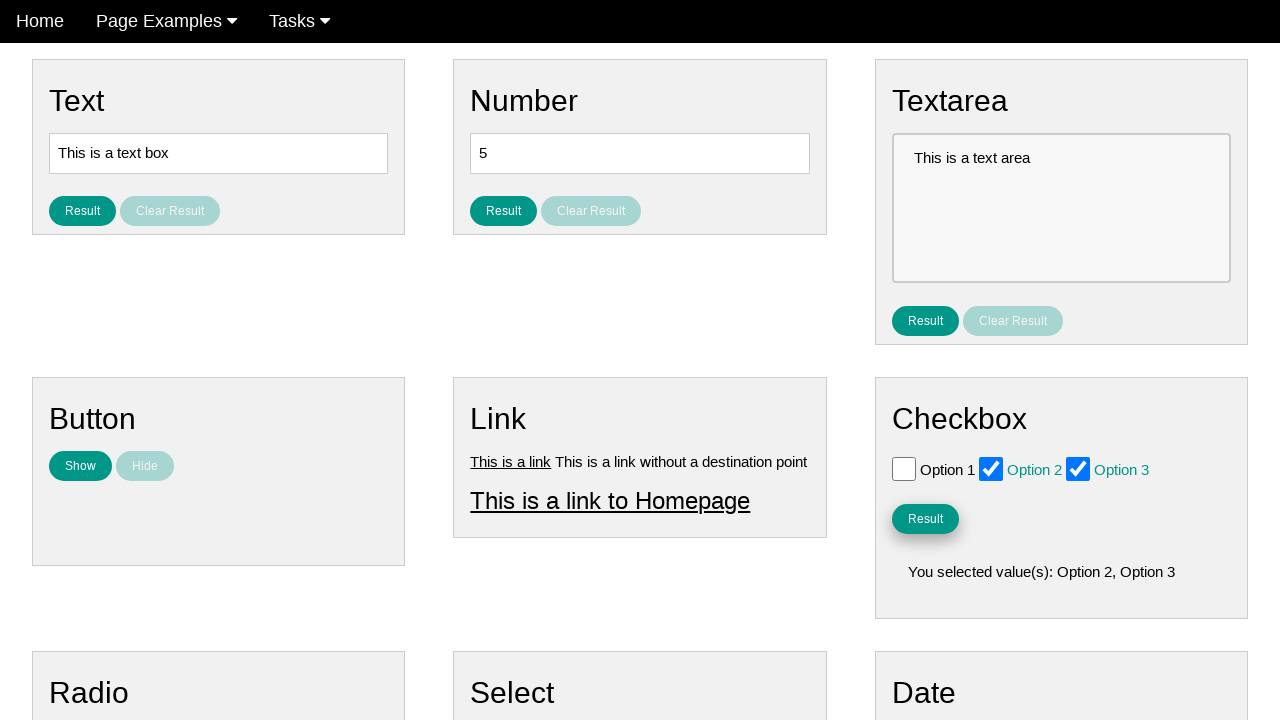

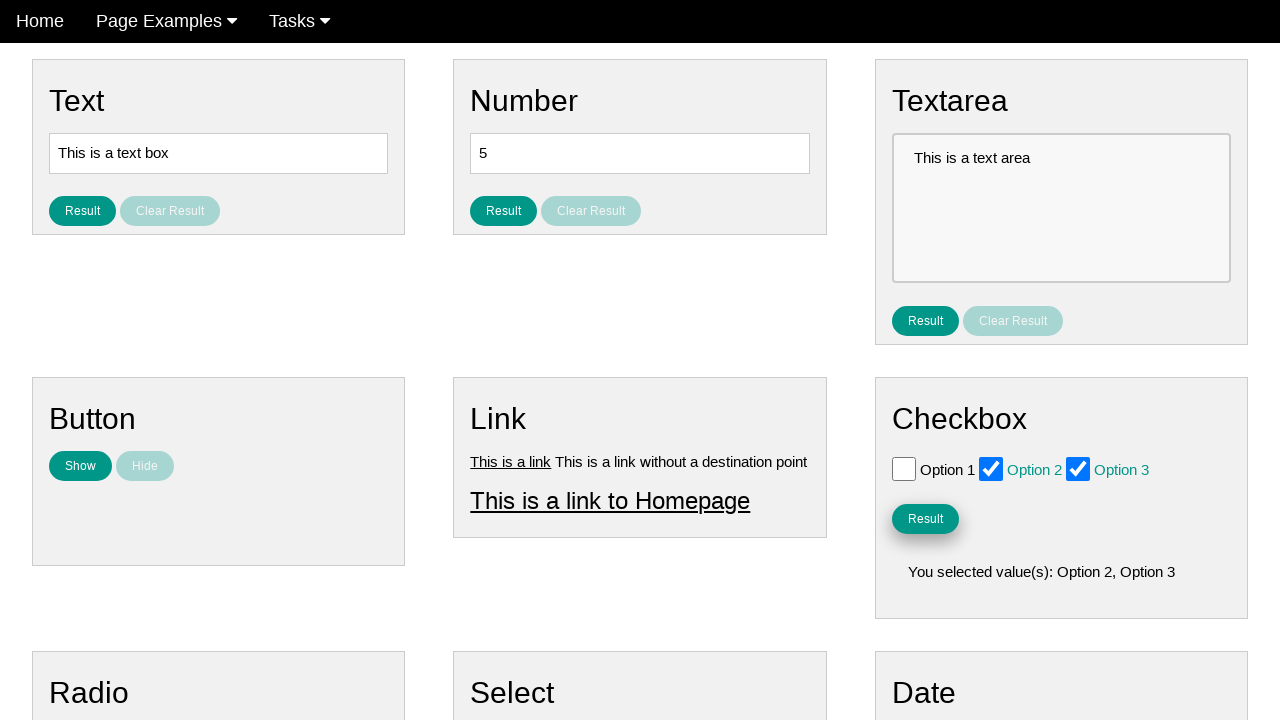